Tests dynamic checkbox controls by toggling checkbox visibility, waiting for it to disappear and reappear, then clicking to select it

Starting URL: https://www.training-support.net/webelements/dynamic-controls

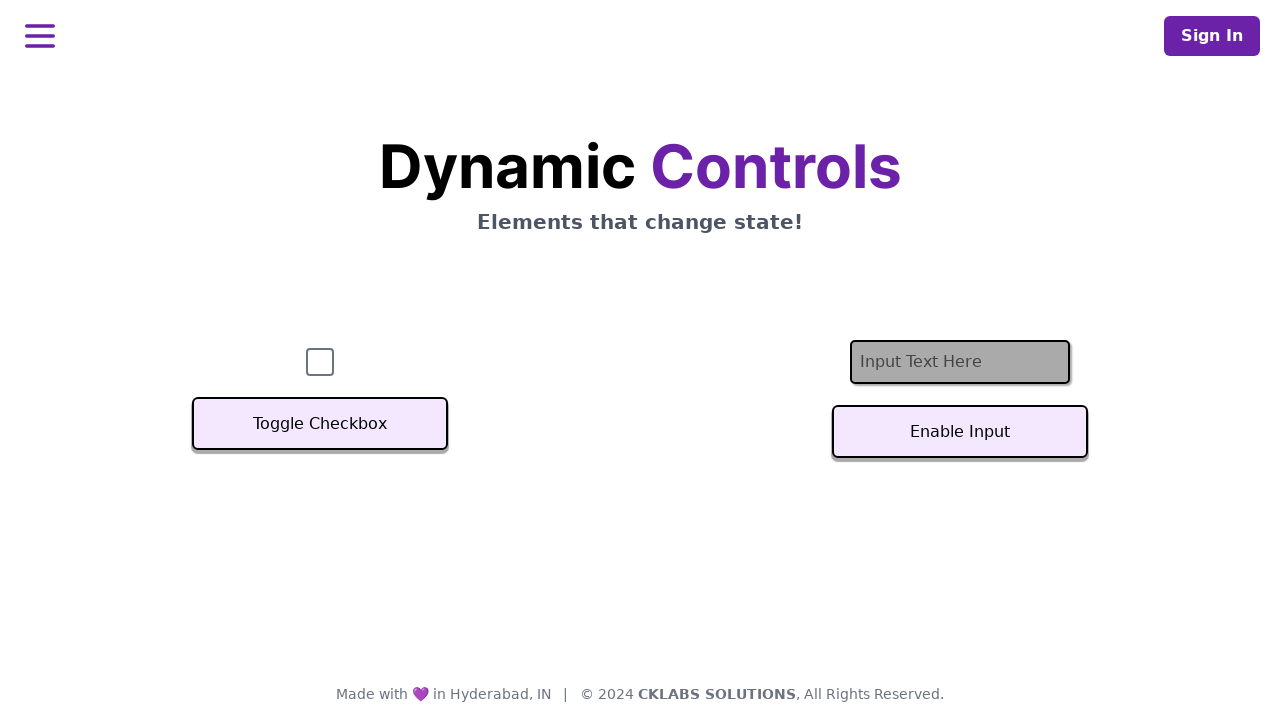

Verified checkbox is initially visible
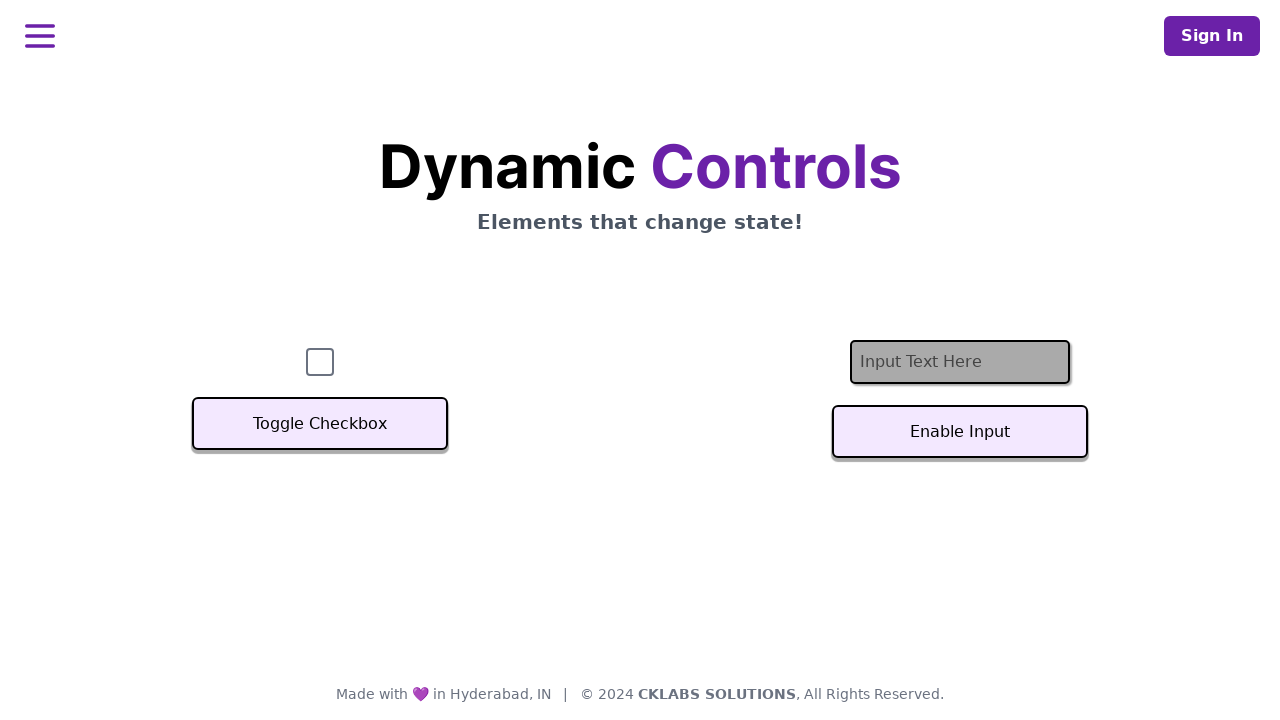

Clicked toggle button to hide checkbox at (320, 424) on xpath=//button[text()='Toggle Checkbox']
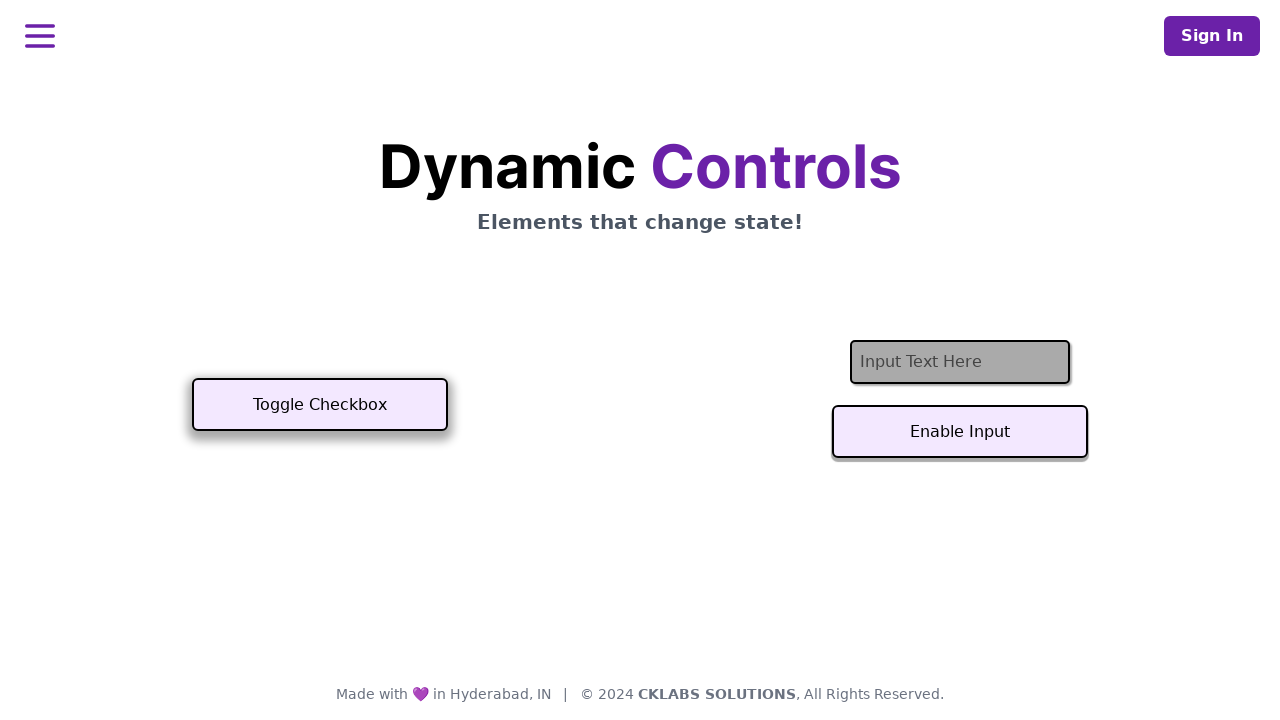

Checkbox successfully disappeared
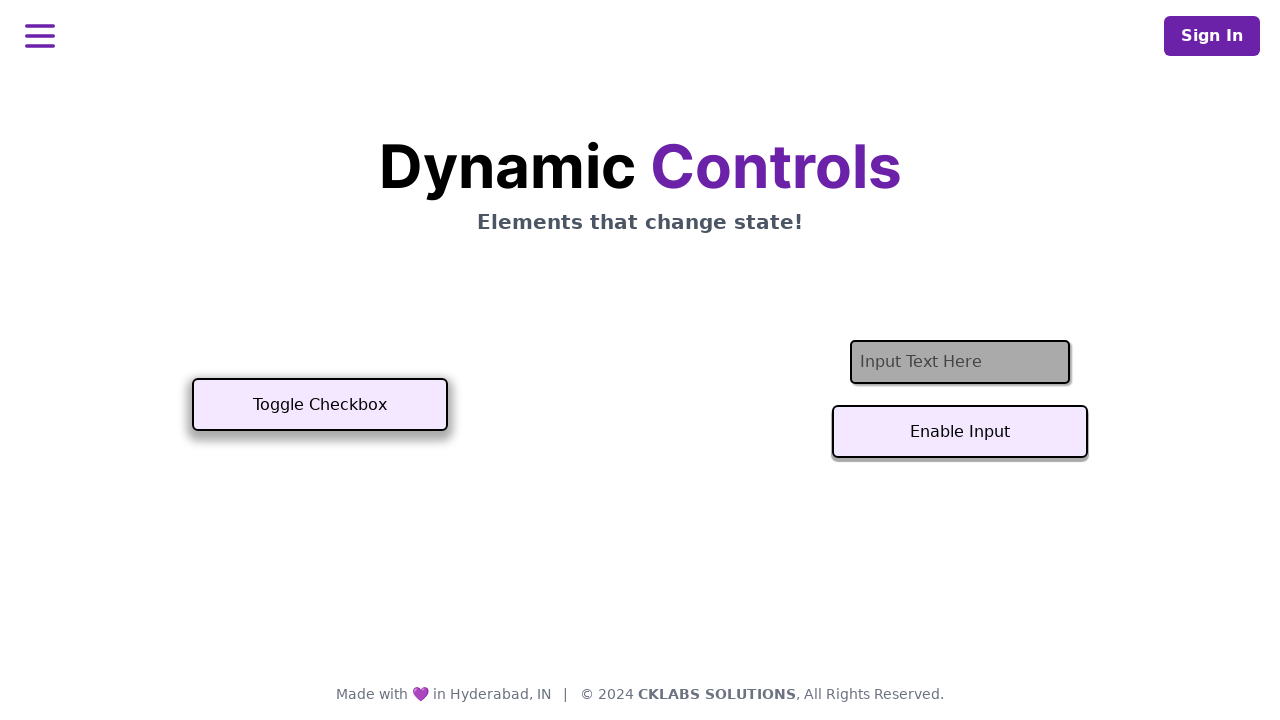

Clicked toggle button again to show checkbox at (320, 405) on xpath=//button[text()='Toggle Checkbox']
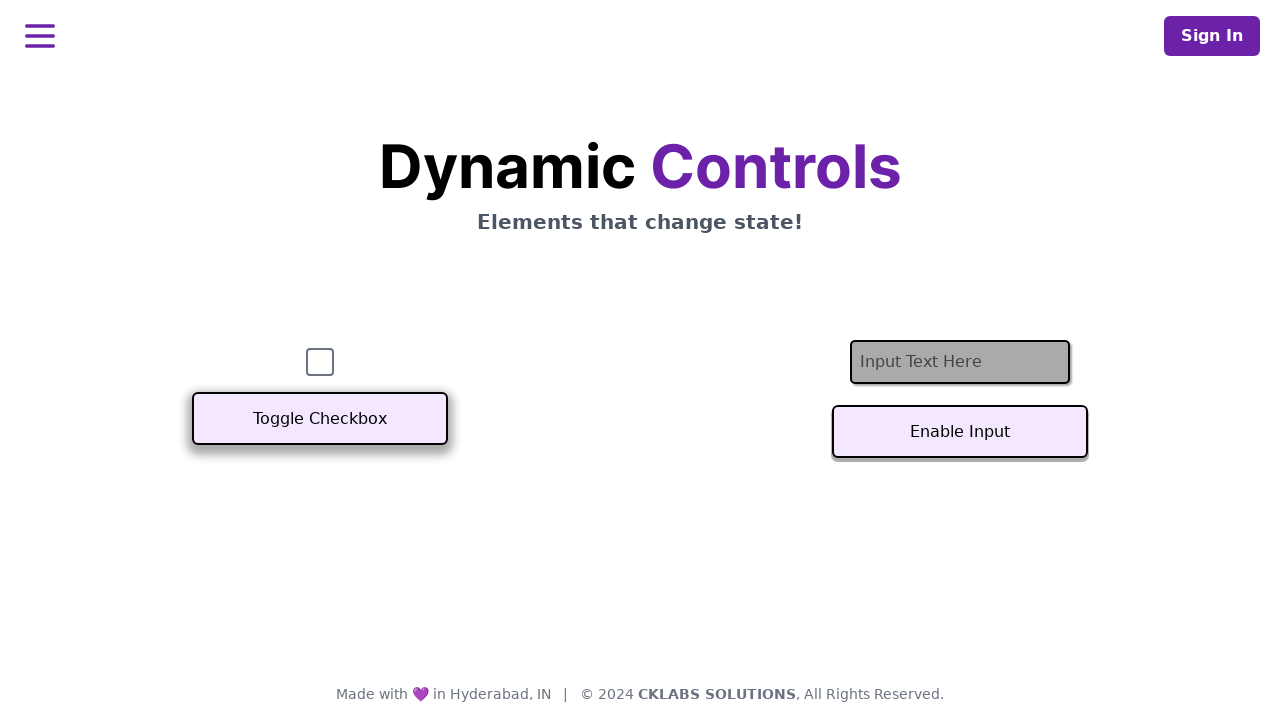

Checkbox reappeared and is visible
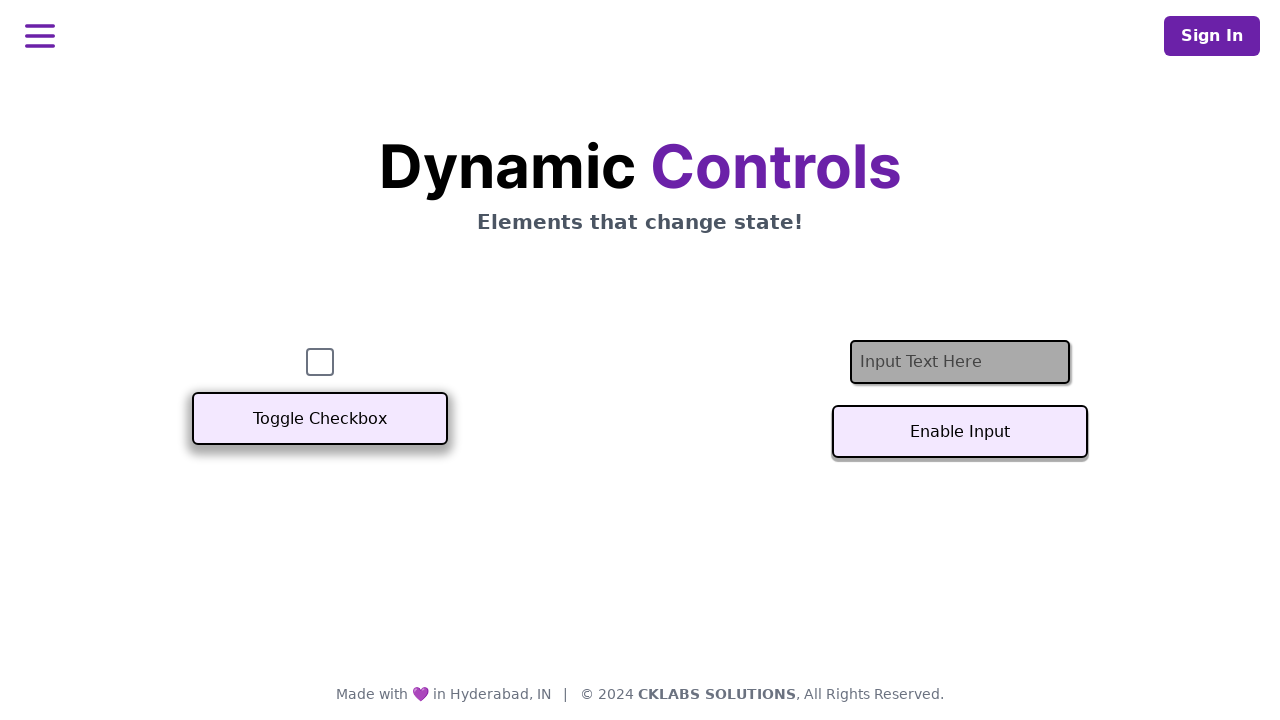

Clicked checkbox to select it at (320, 362) on #checkbox
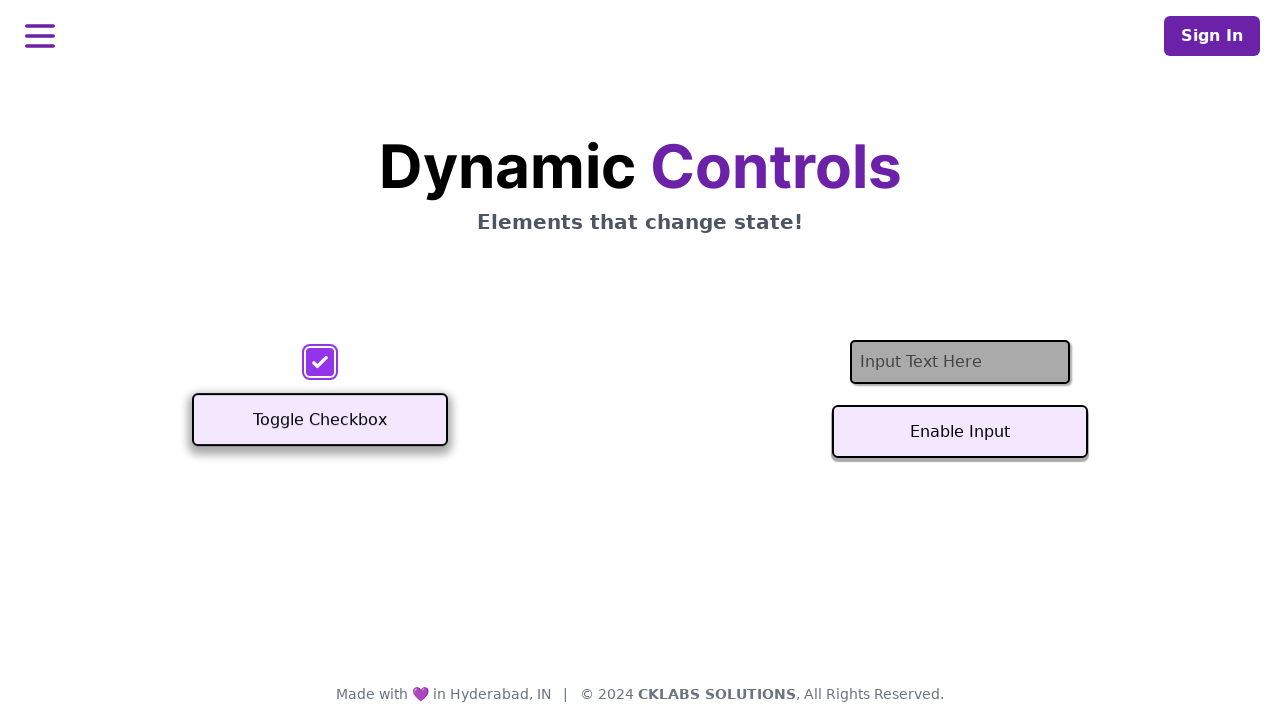

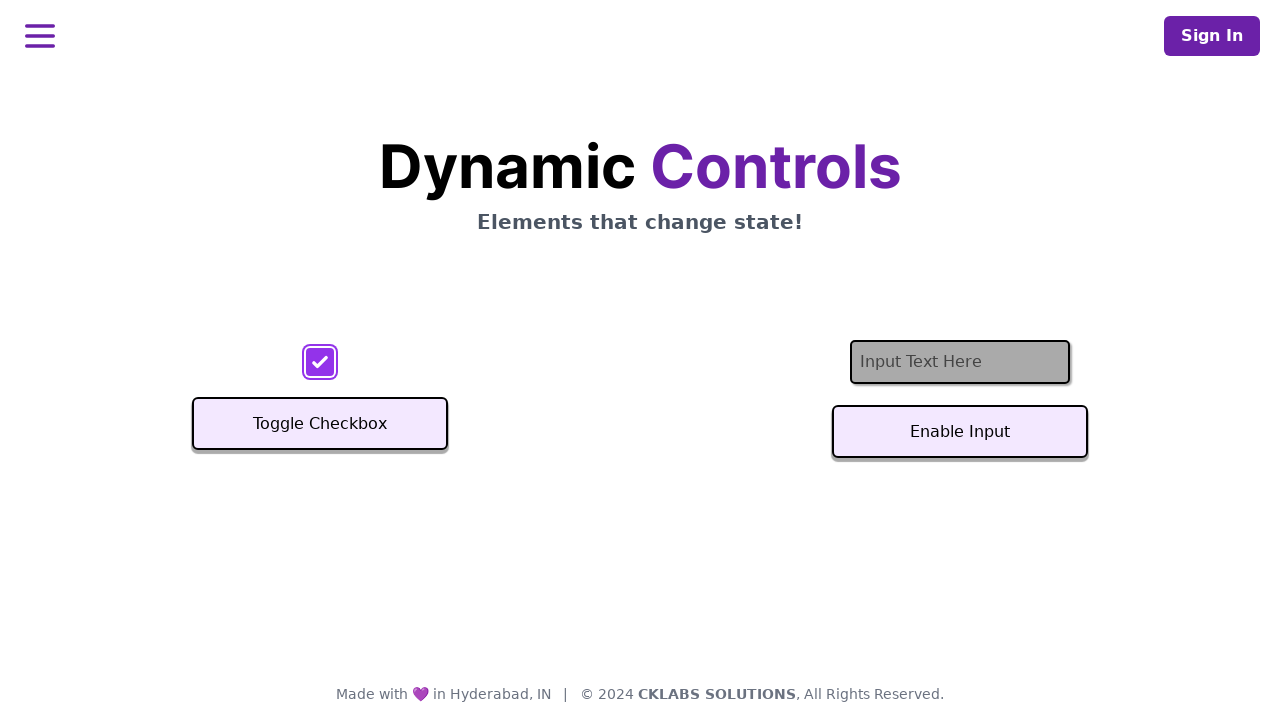